Tests the Toggle page on LetCode by clicking the Toggle link and verifying the enabled/disabled state of various buttons and checkboxes on the page

Starting URL: https://letcode.in/test

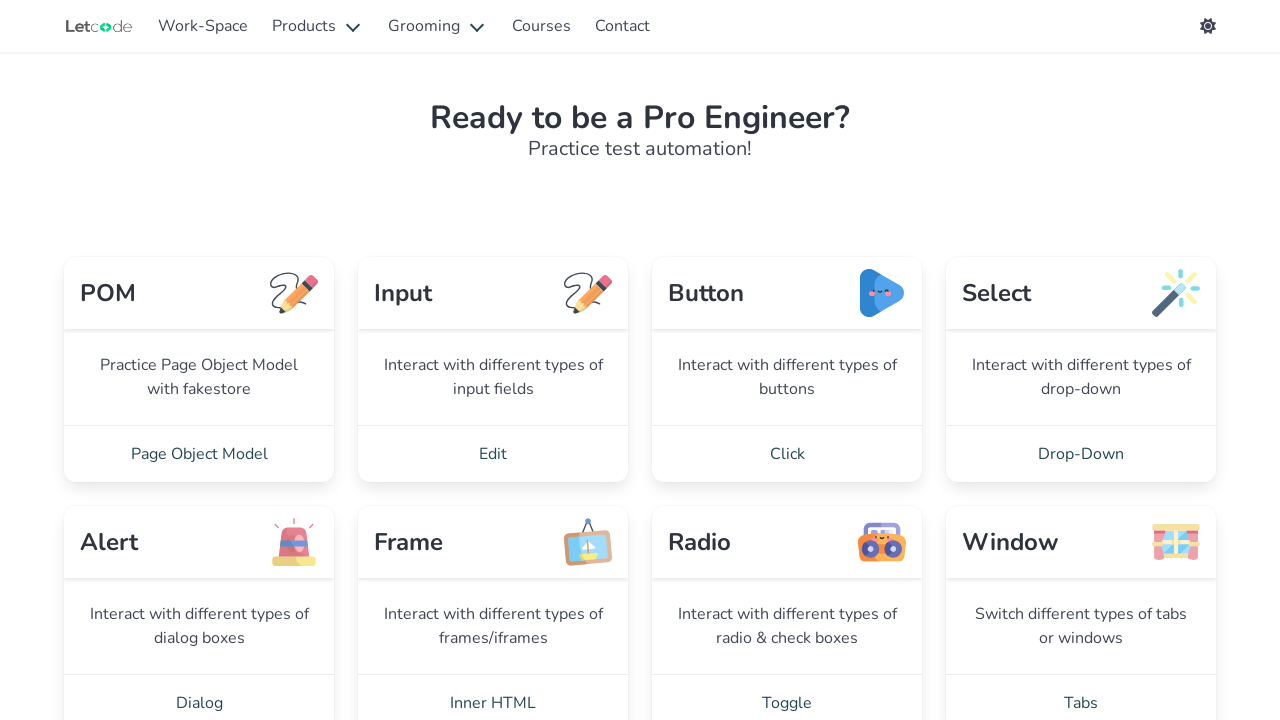

Clicked Toggle link to navigate to toggle page at (787, 692) on text=Toggle
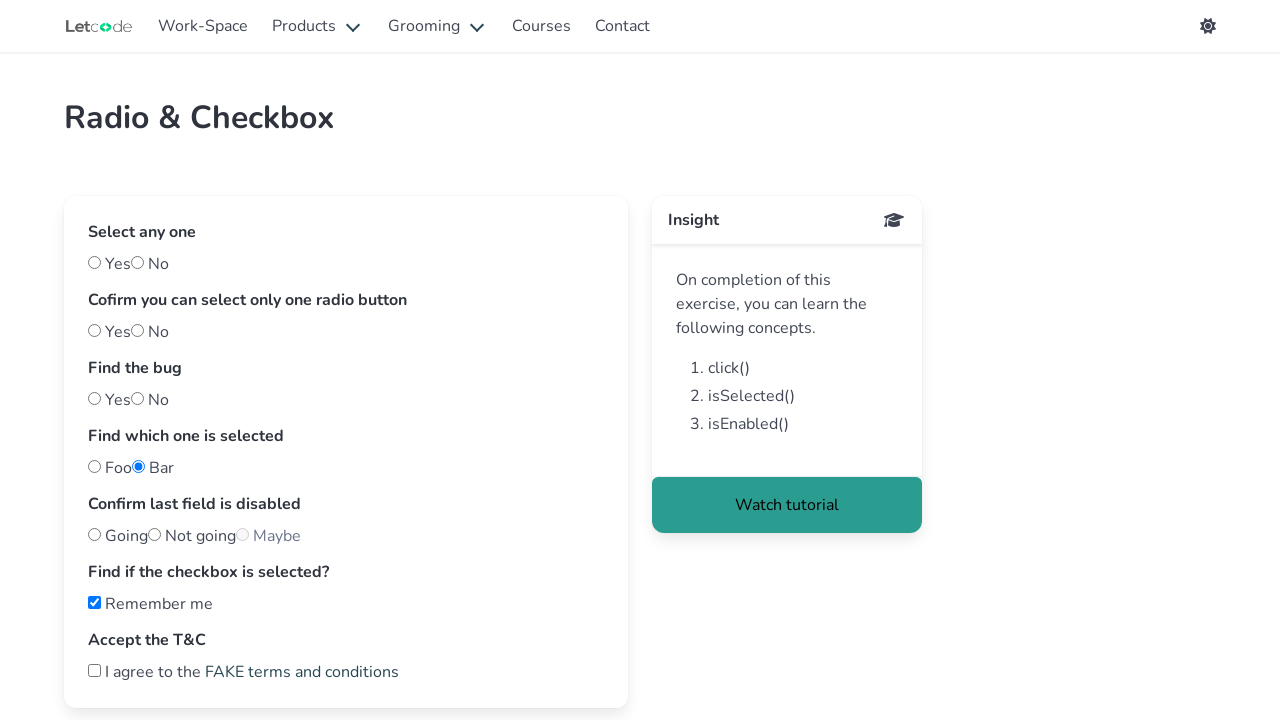

Waited 2500ms for page to load
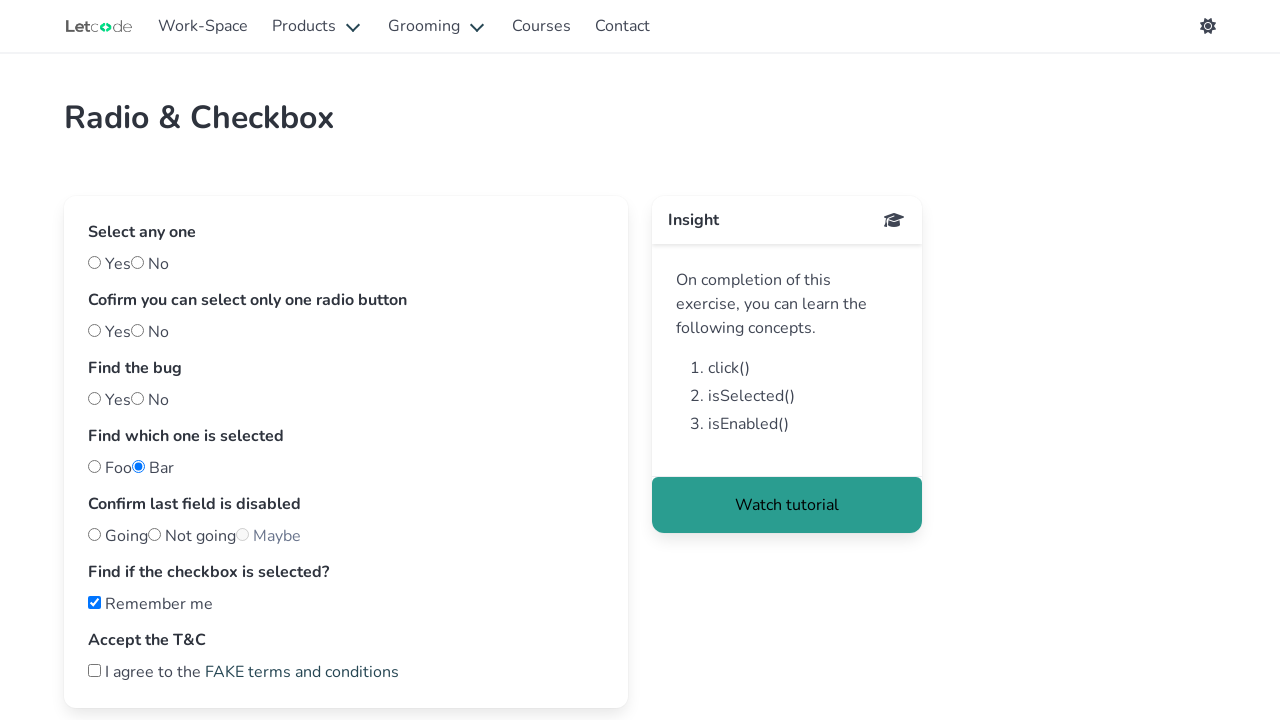

Waited for button #yes to be present
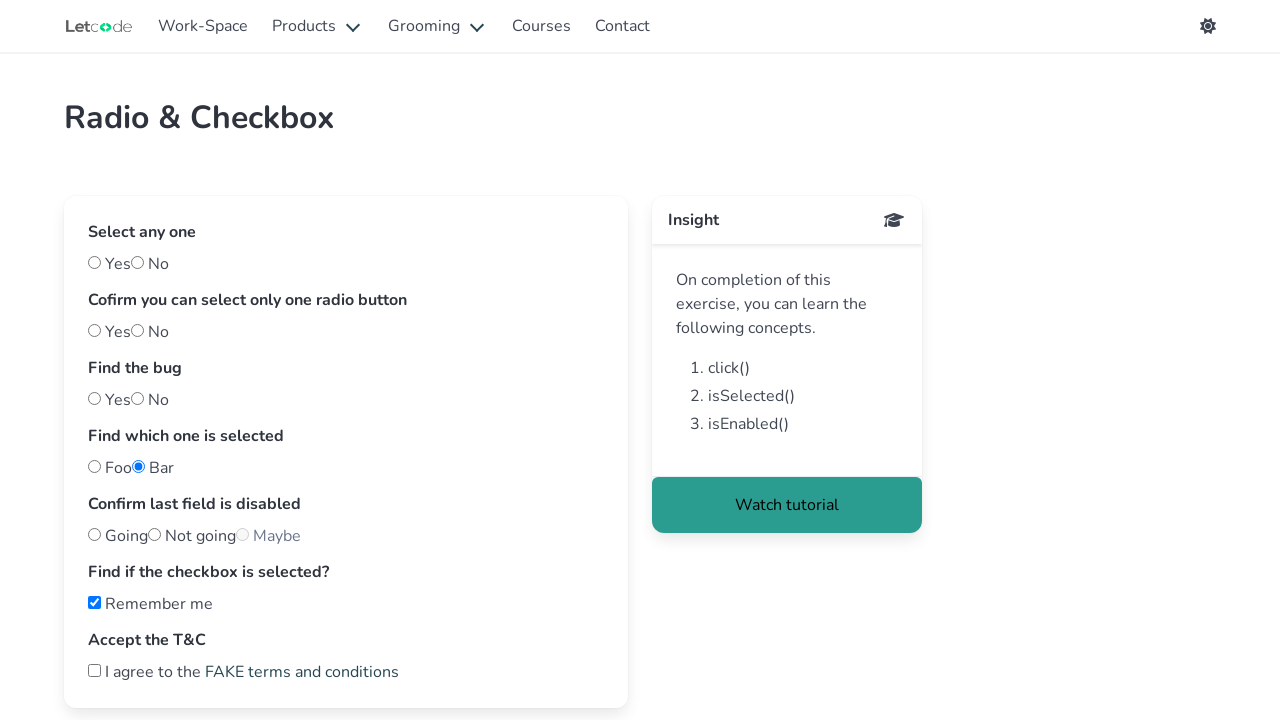

Checked if button #yes is enabled: True
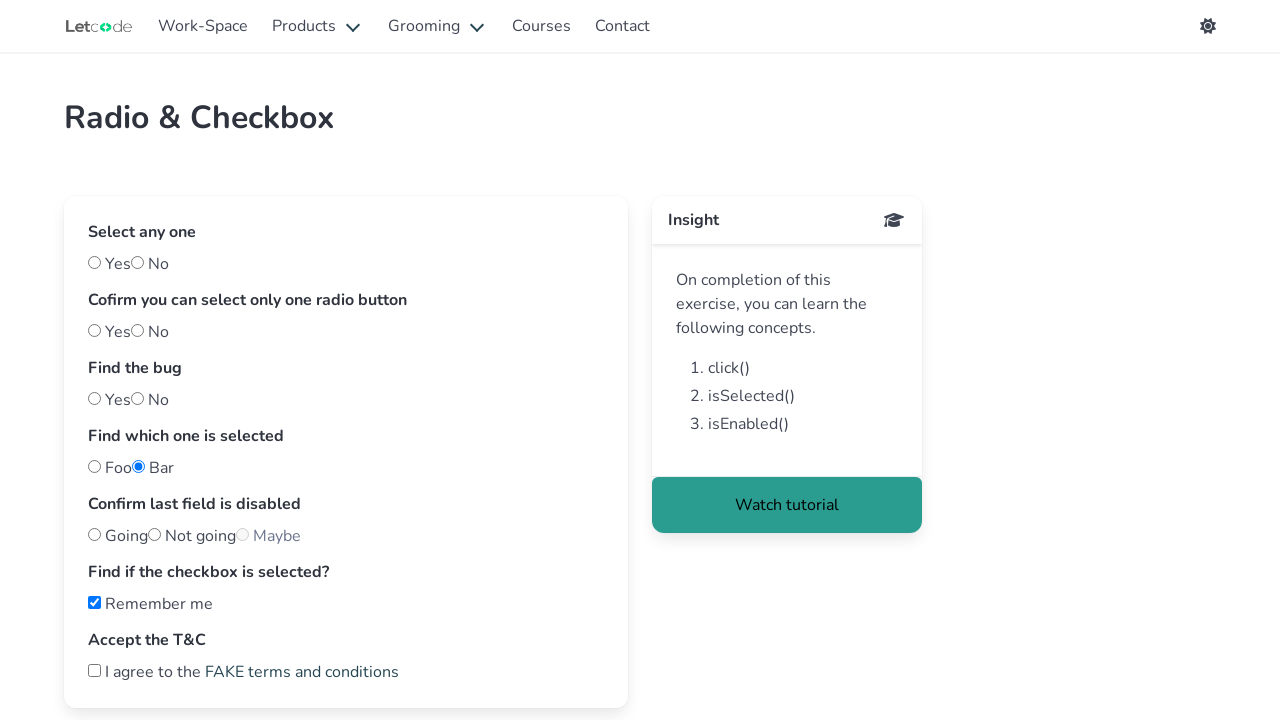

Checked if button #no is enabled: True
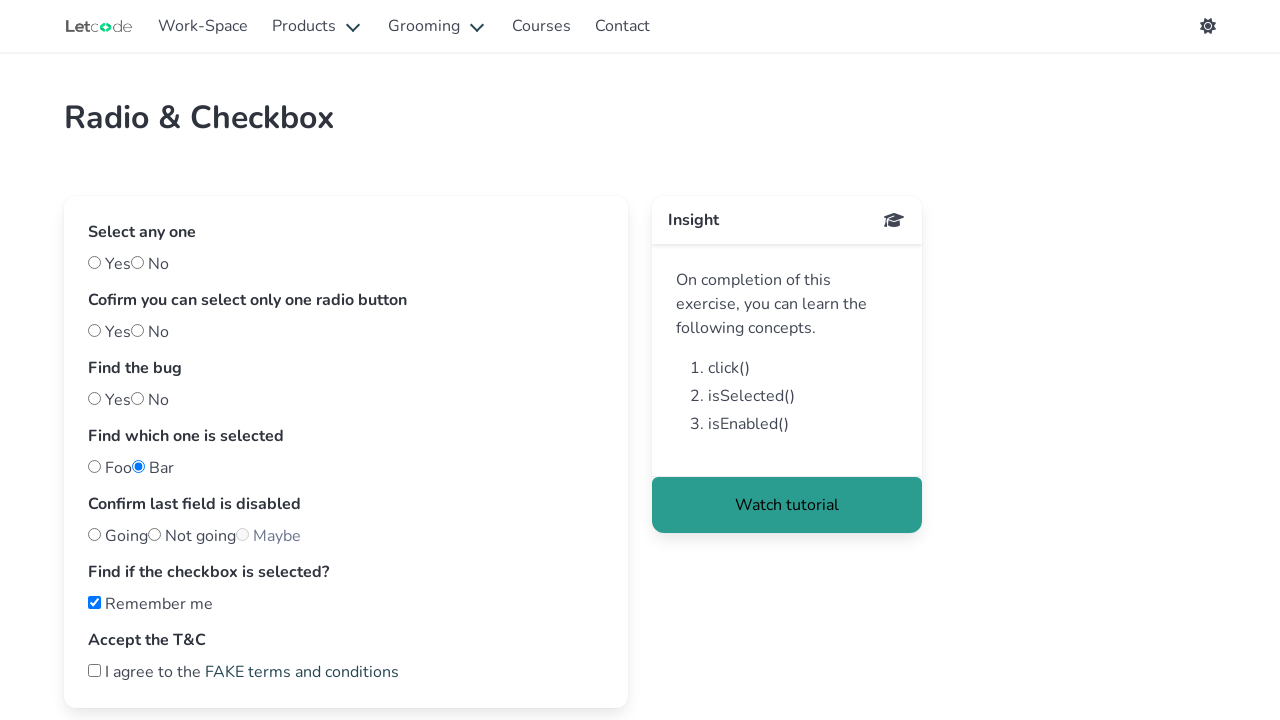

Checked if button #one is enabled: True
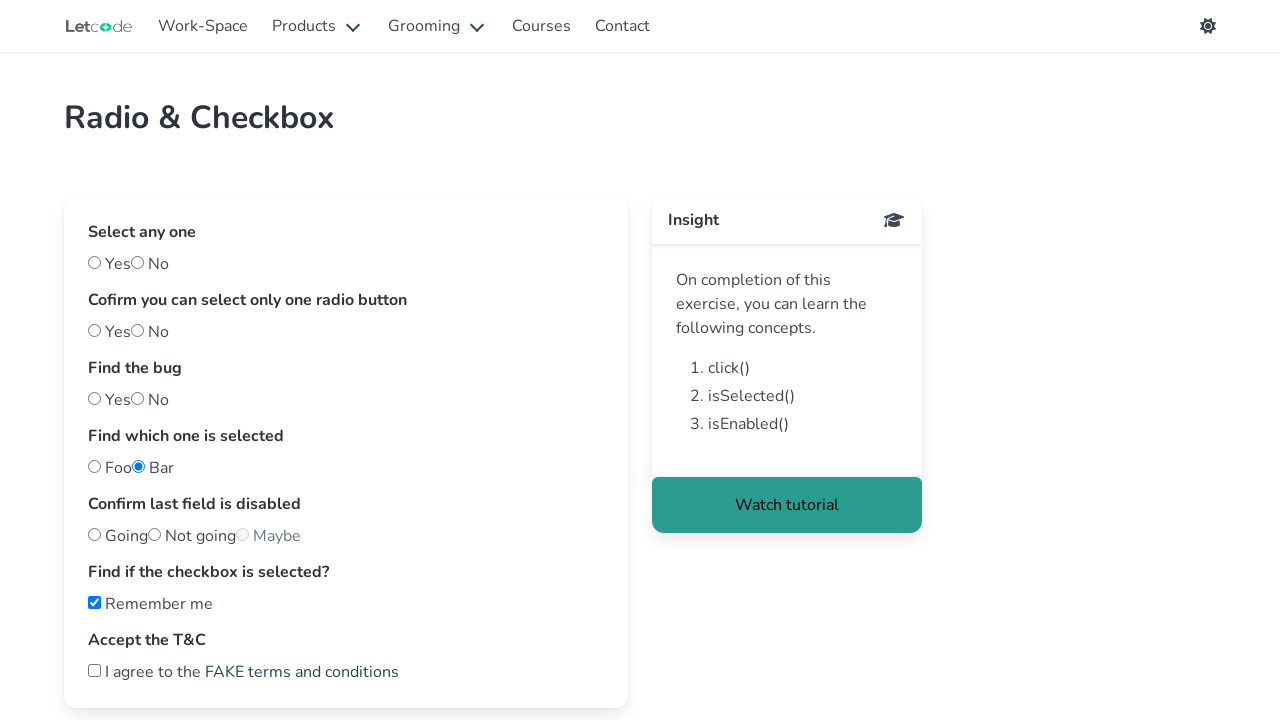

Checked if button #two is enabled: True
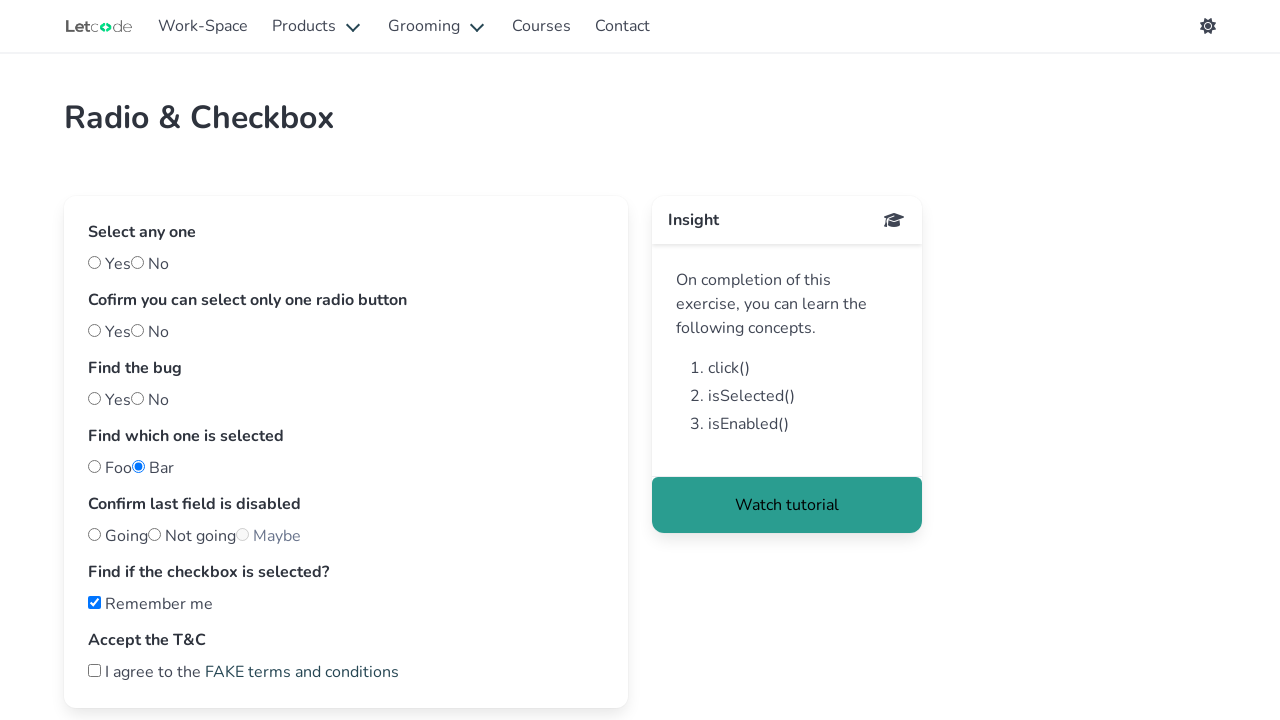

Checked if button #nobug is enabled: True
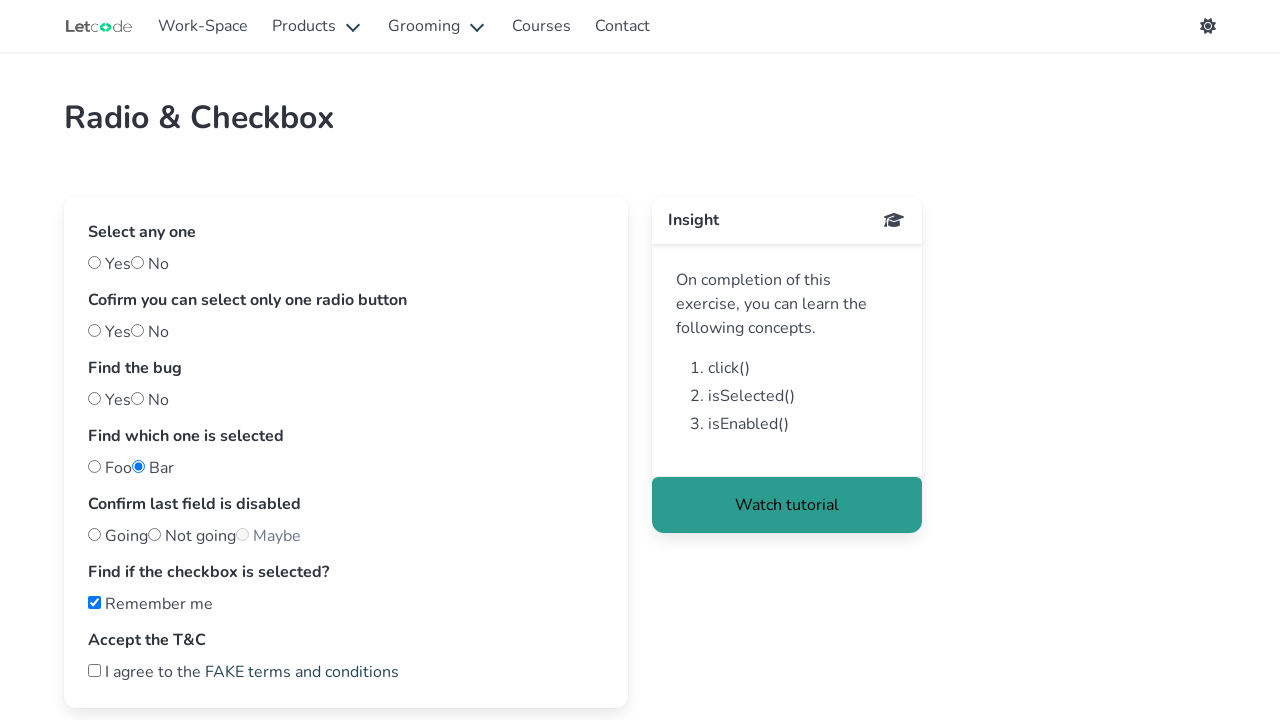

Checked if button #bug is enabled: True
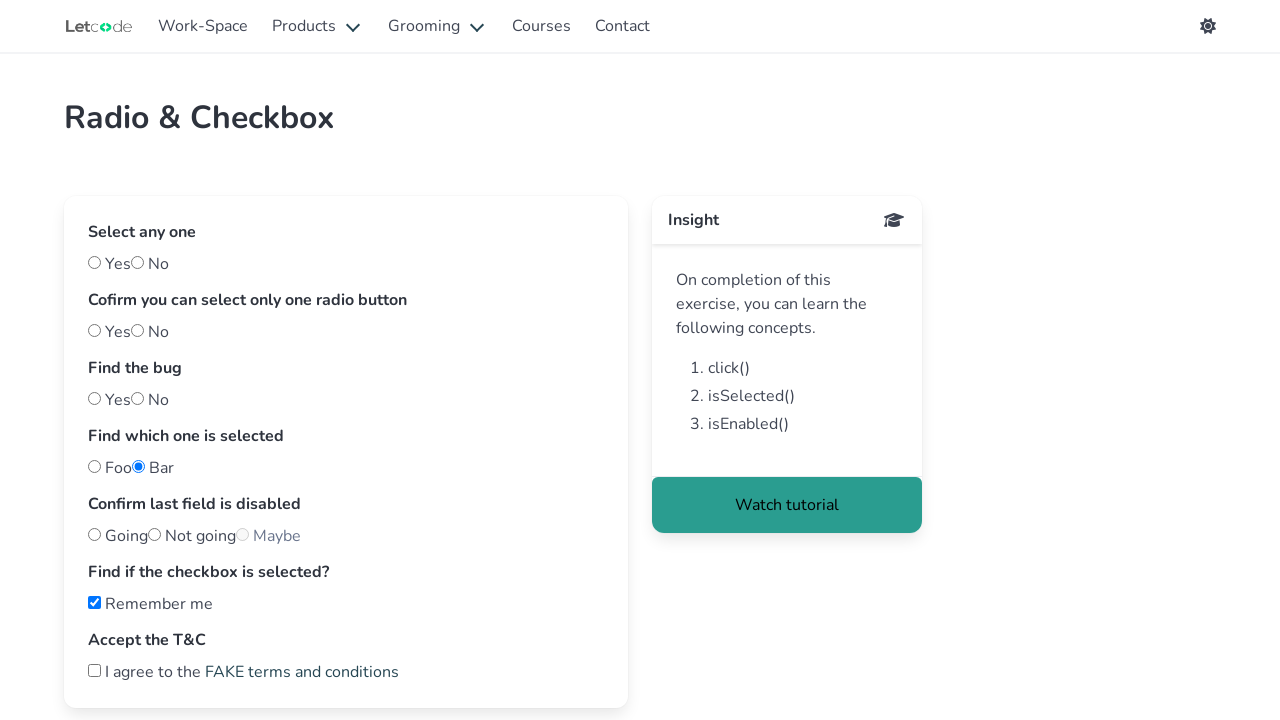

Checked if button #foo is enabled: True
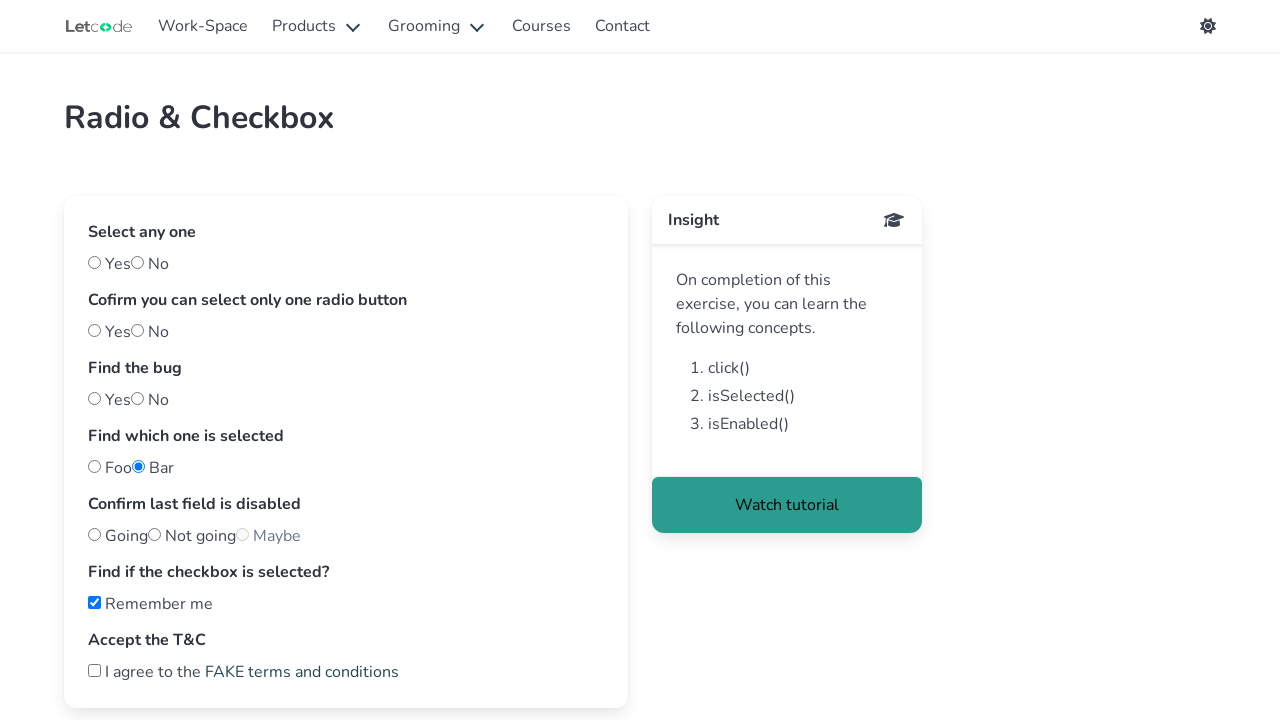

Checked if button #notfoo is enabled: True
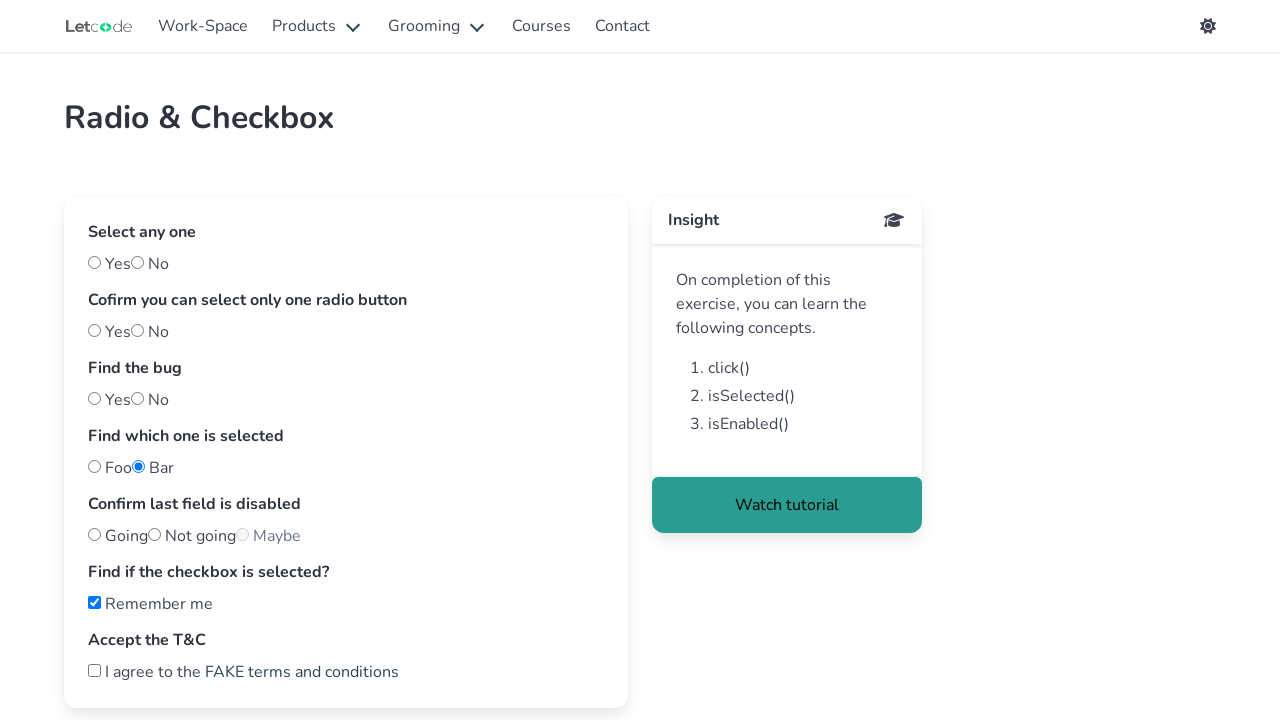

Checked if button #going is enabled: True
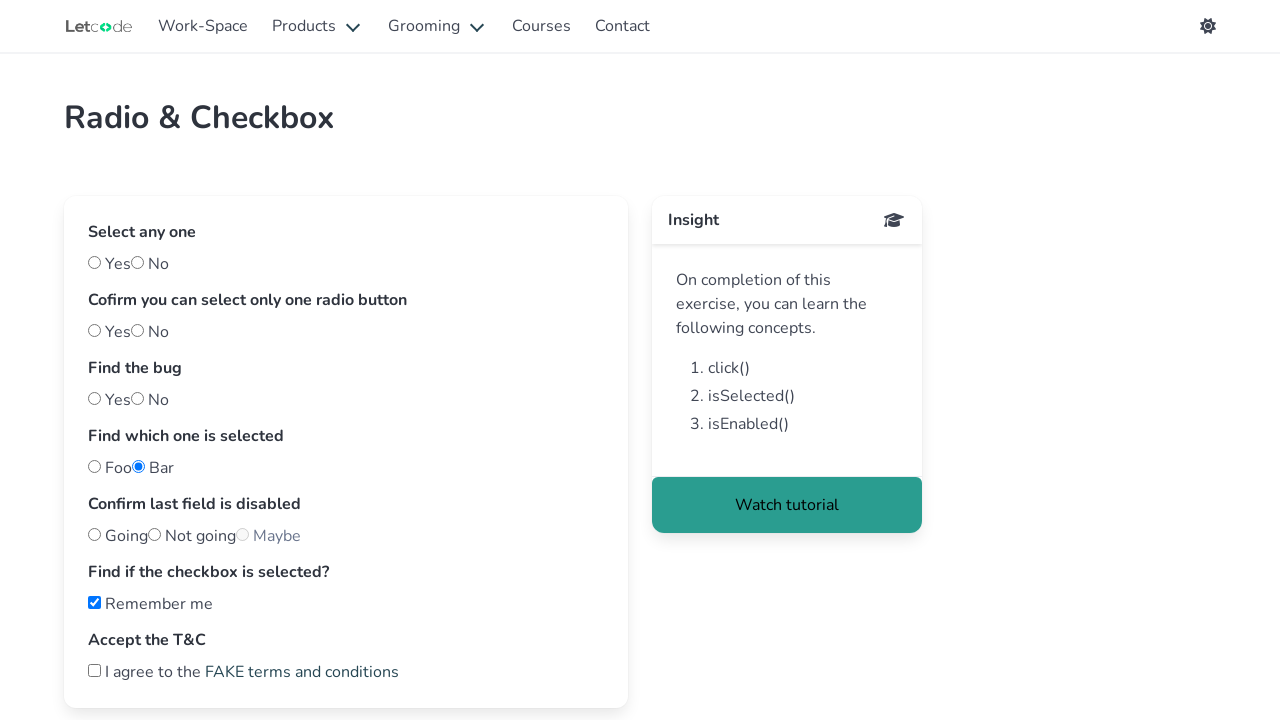

Checked if button #notG is enabled: True
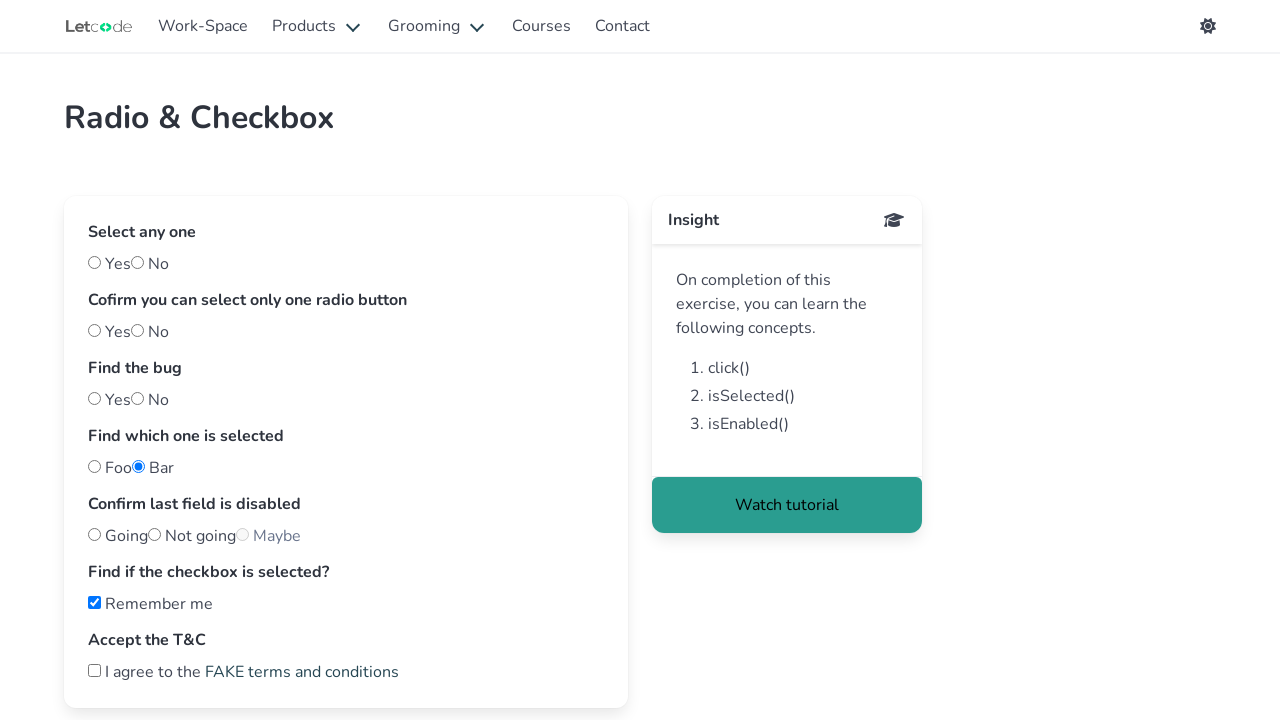

Checked if button #maybe is enabled: False
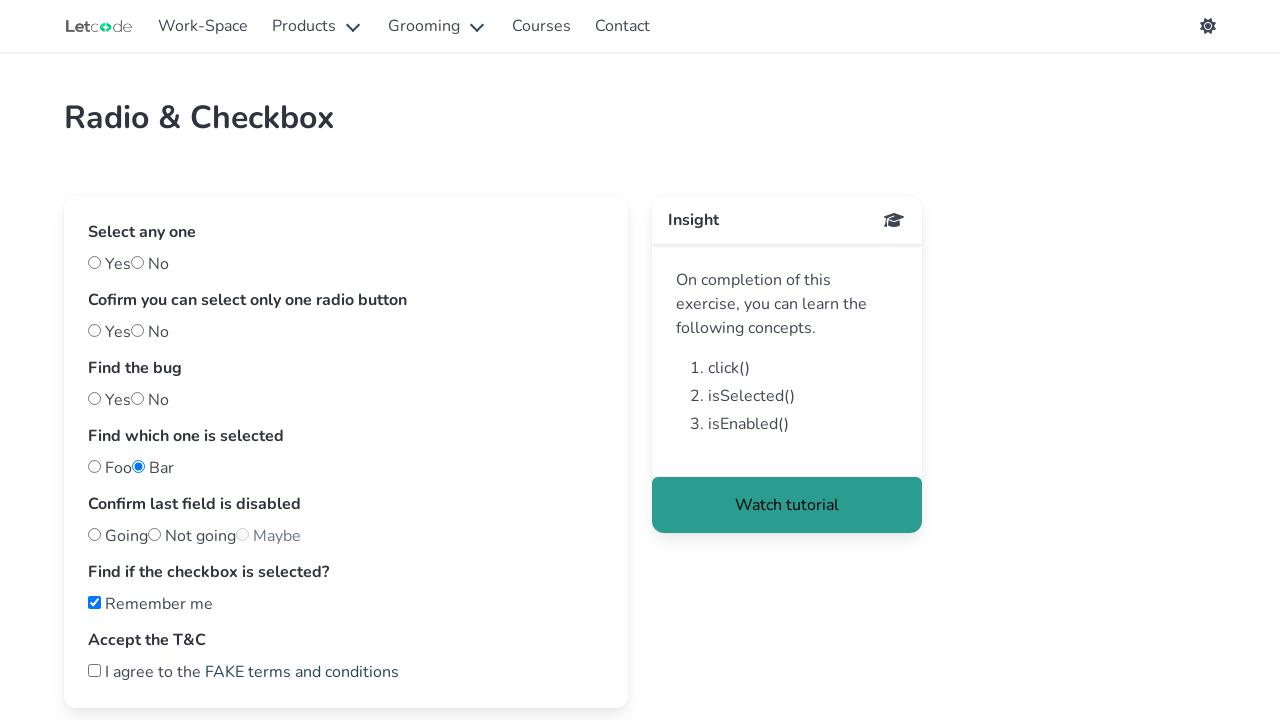

Checked if first checkbox is enabled: True
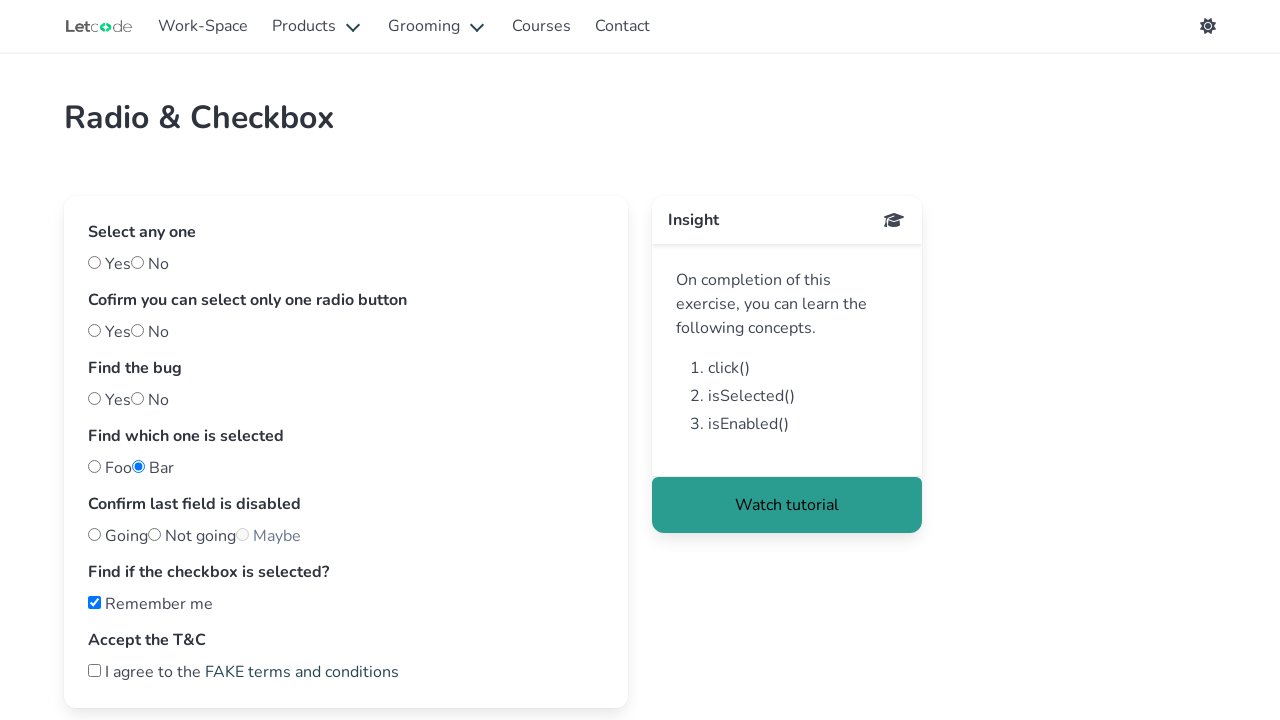

Checked if second checkbox is enabled: True
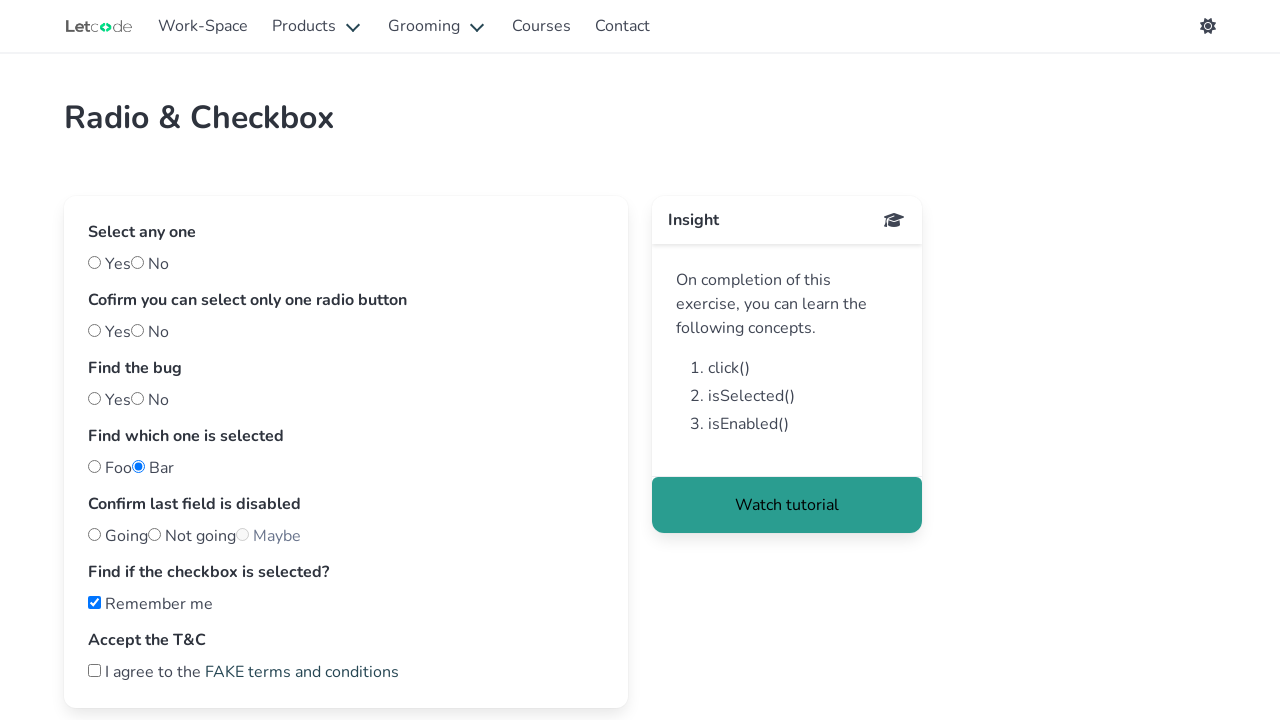

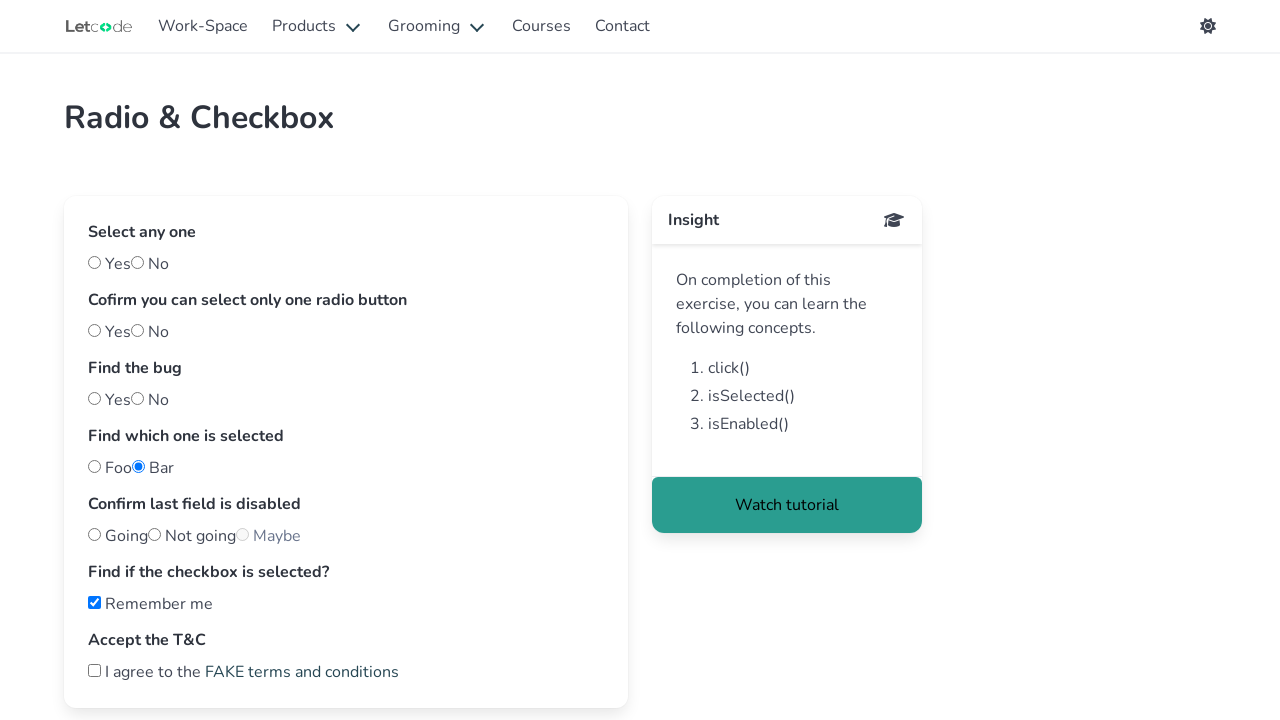